Tests JavaScript confirm dialog by triggering it, dismissing it, and verifying the result message

Starting URL: https://the-internet.herokuapp.com/javascript_alerts

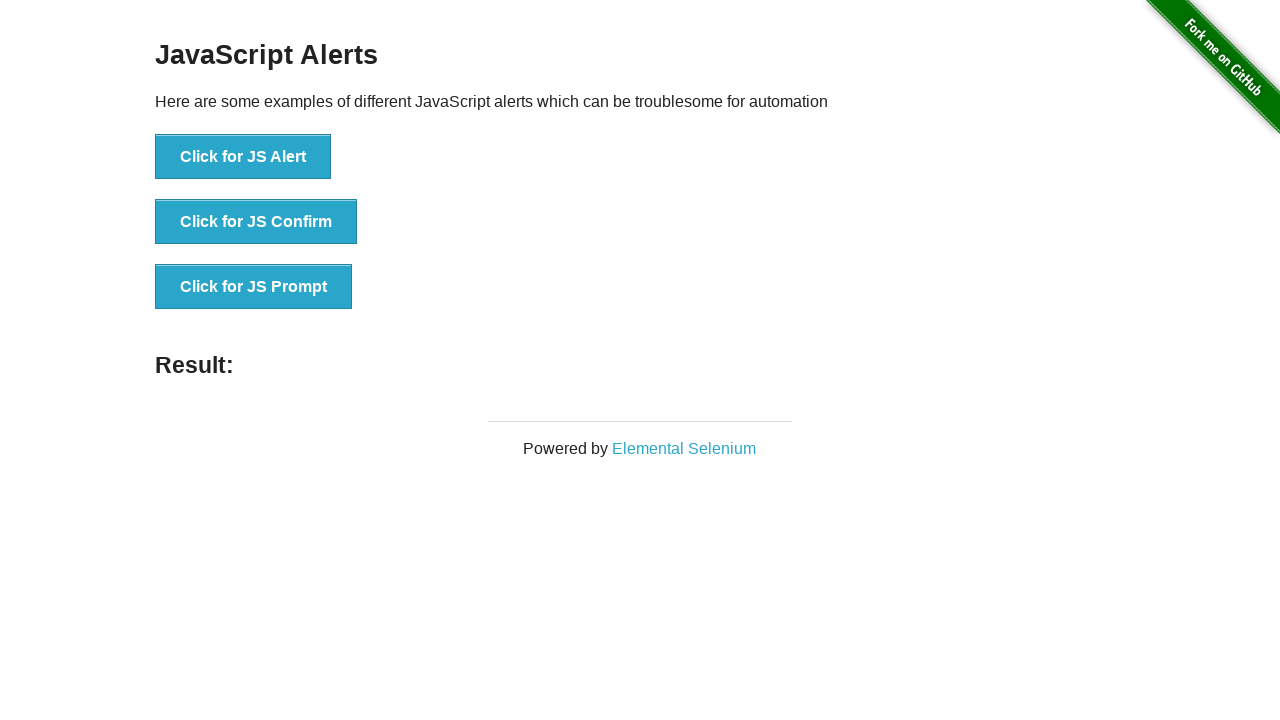

Clicked 'Click for JS Confirm' button to trigger JavaScript confirm dialog at (256, 222) on text='Click for JS Confirm'
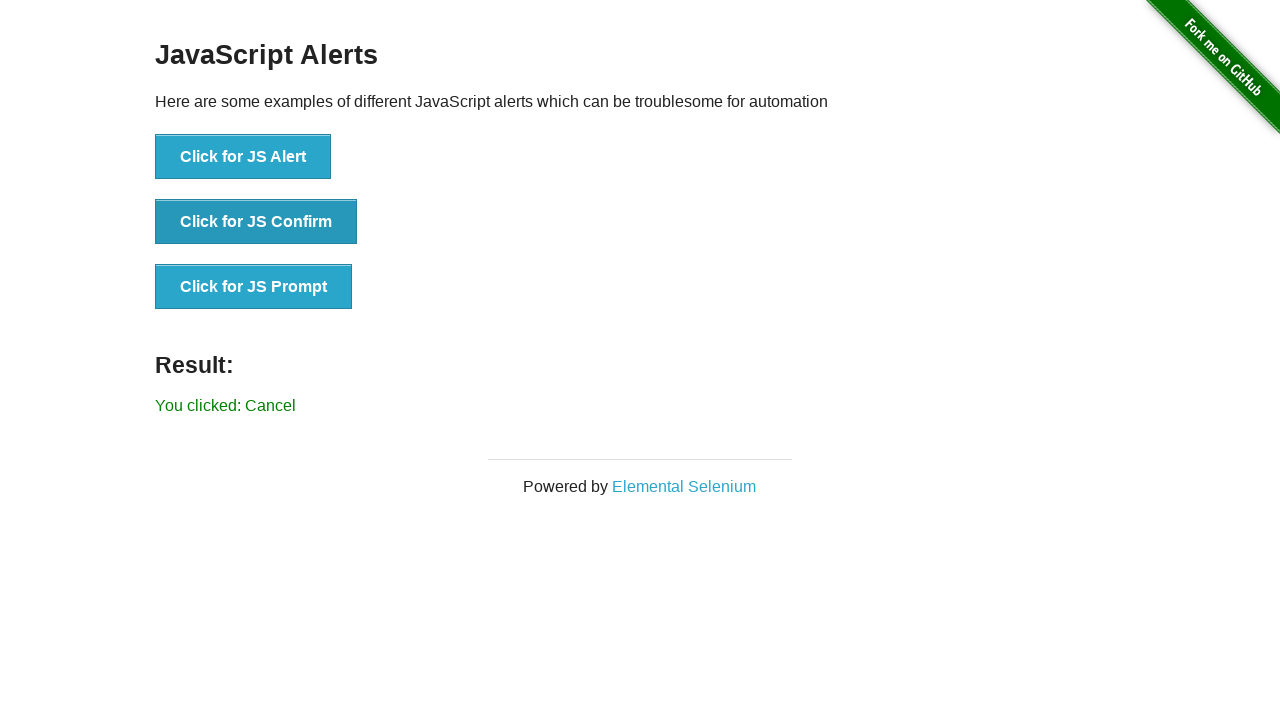

Set up dialog handler to dismiss the confirm dialog
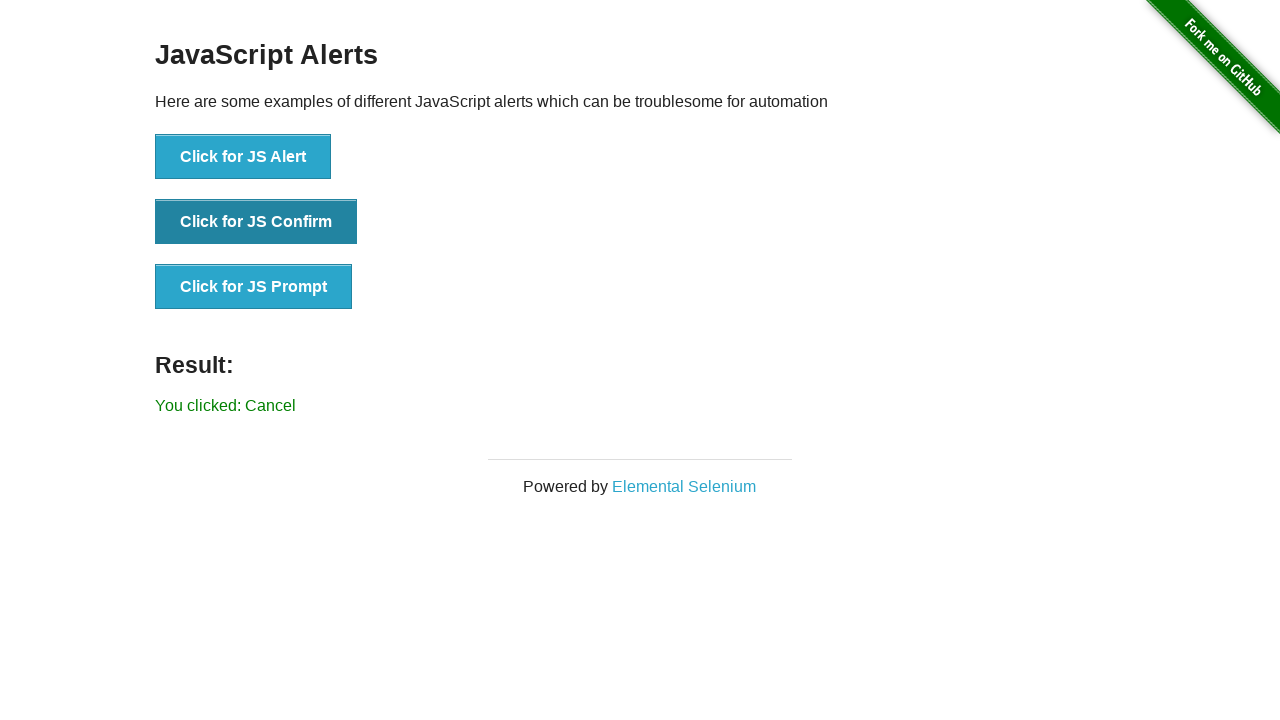

Clicked 'Click for JS Confirm' button again to trigger dialog with handler active at (256, 222) on text='Click for JS Confirm'
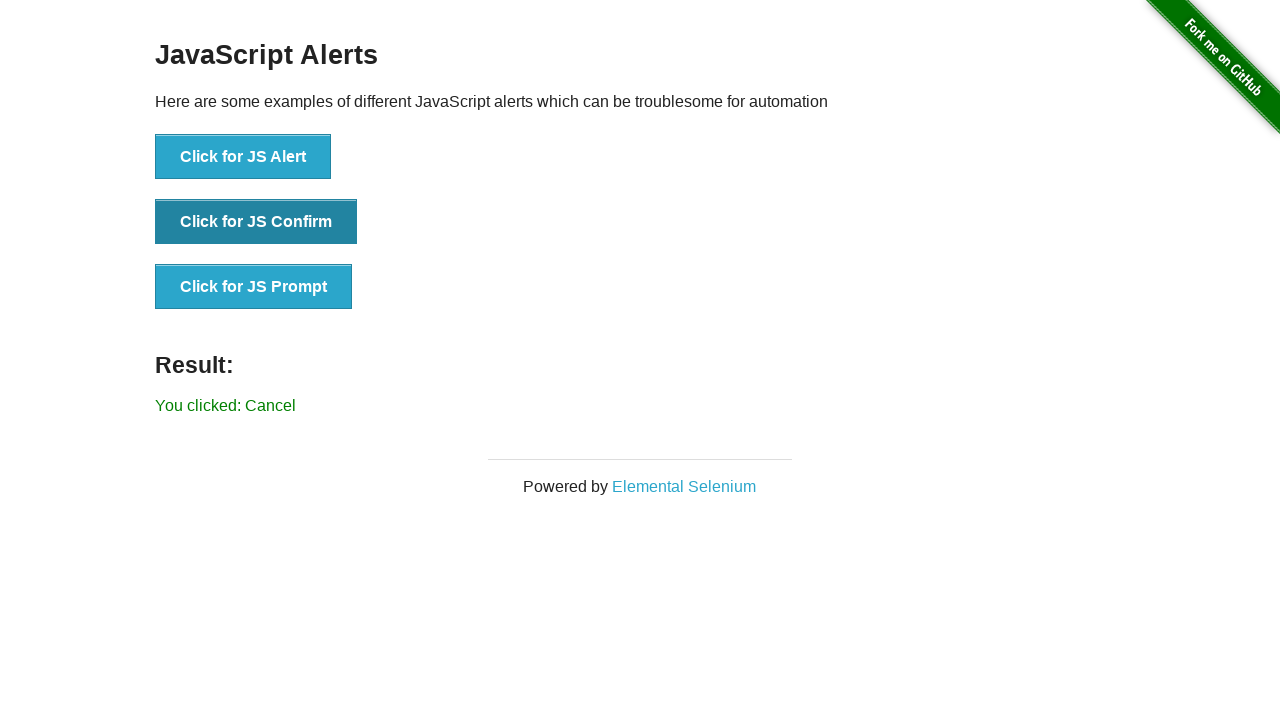

Located result element
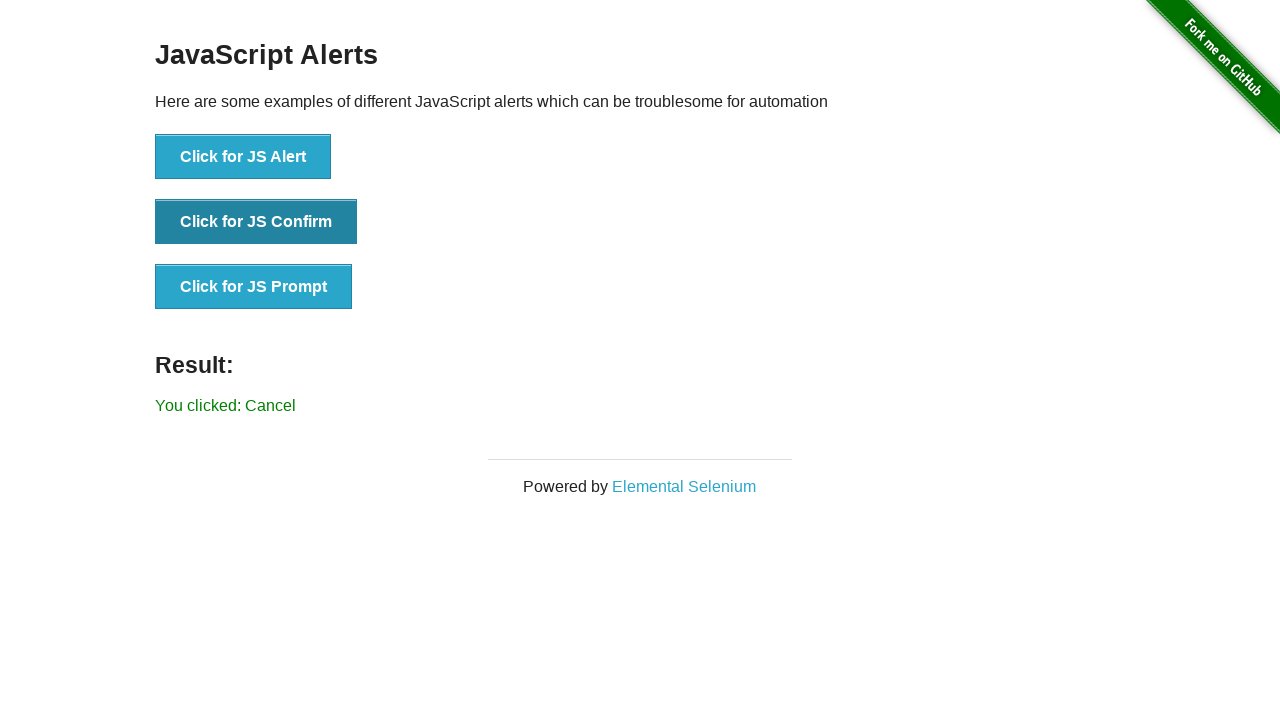

Verified result message shows 'You clicked: Cancel'
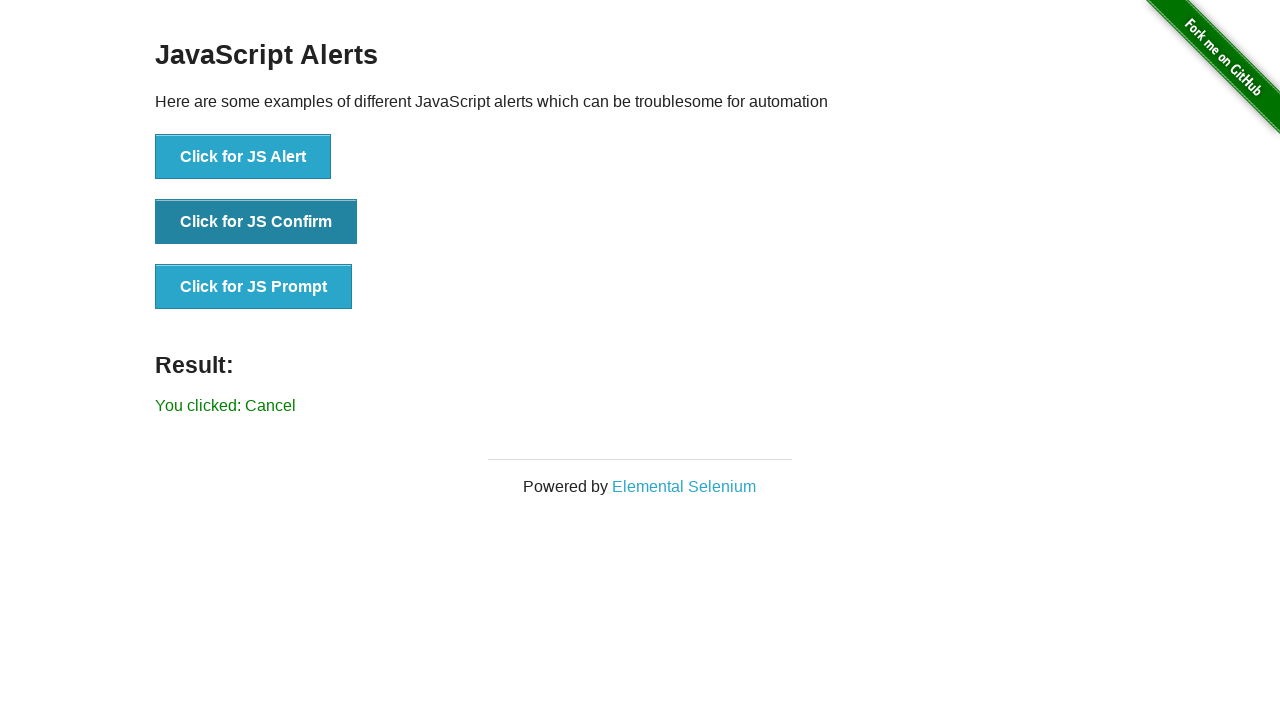

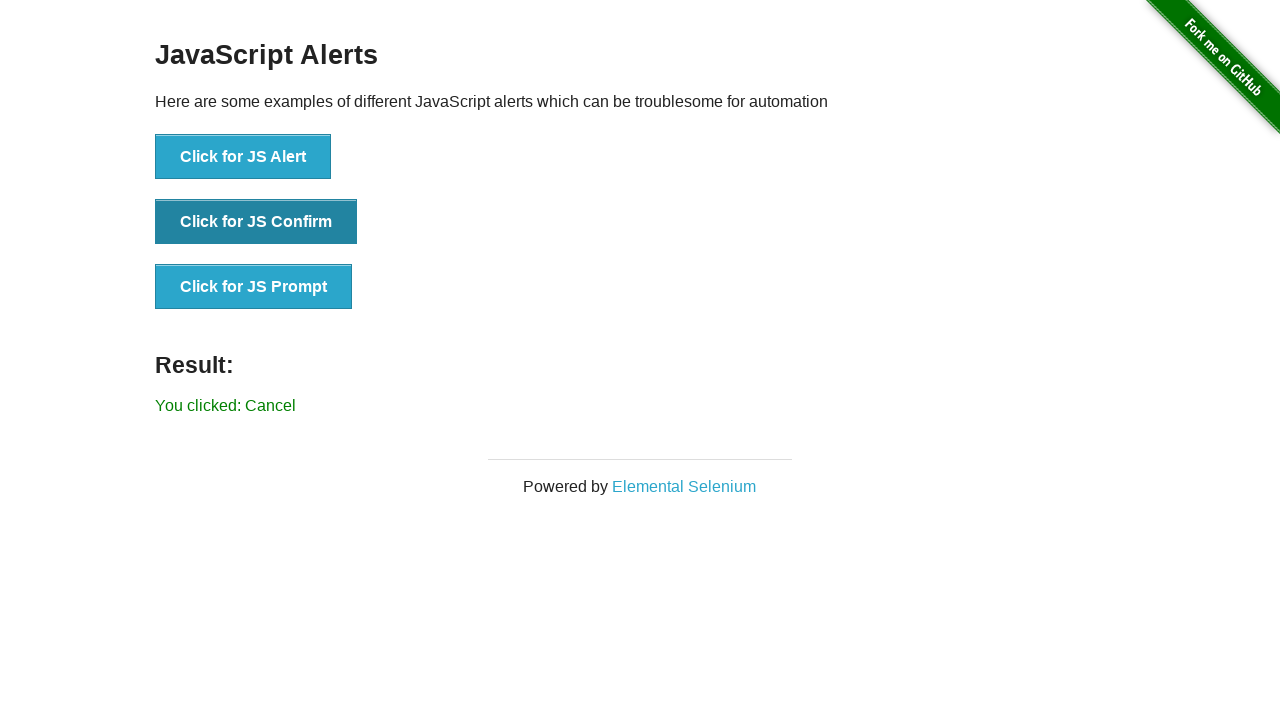